Tests alert handling functionality by clicking a button to trigger an alert and accepting it

Starting URL: https://demo.automationtesting.in/Alerts.html

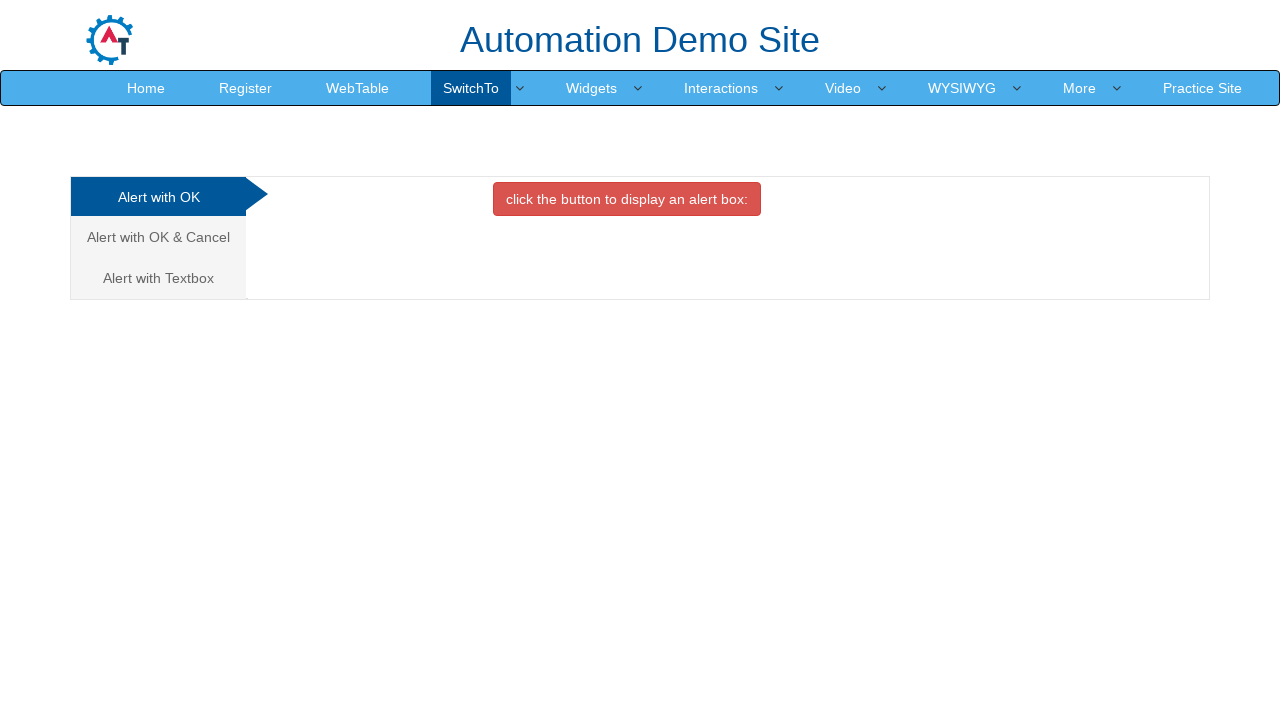

Clicked button to trigger alert at (627, 199) on xpath=//*[@onclick='alertbox()']
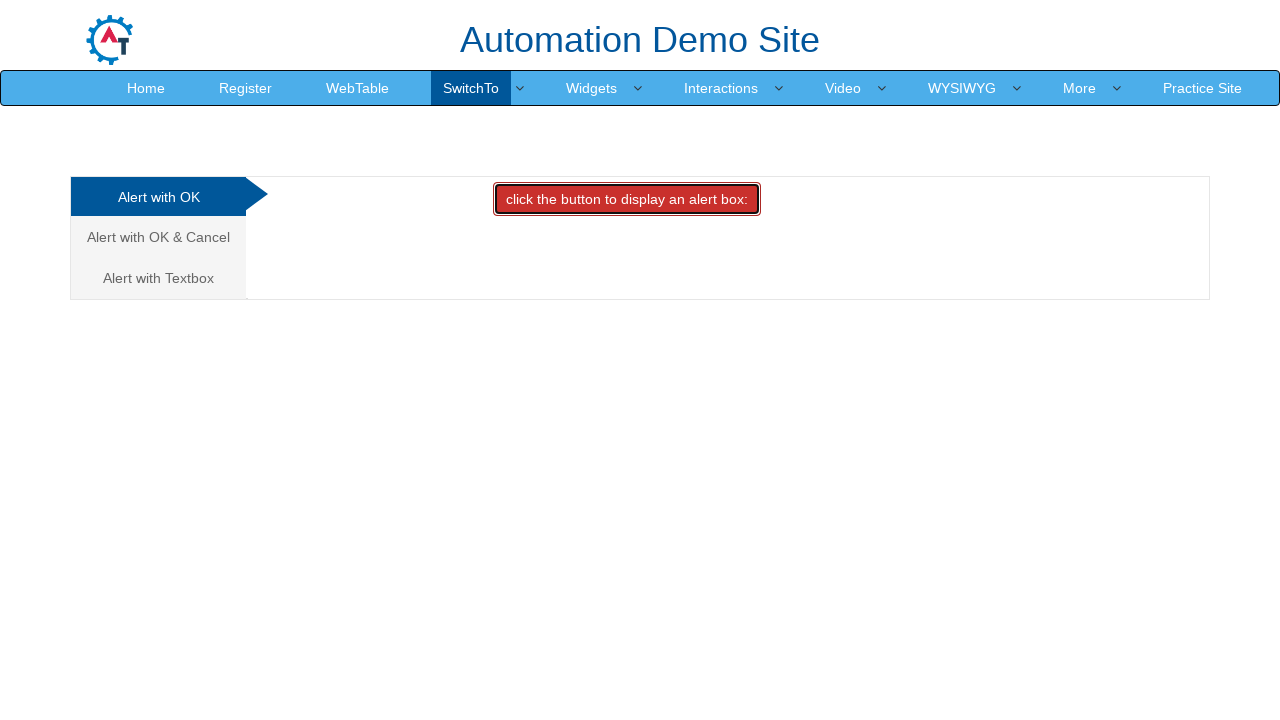

Set up dialog handler to accept alerts
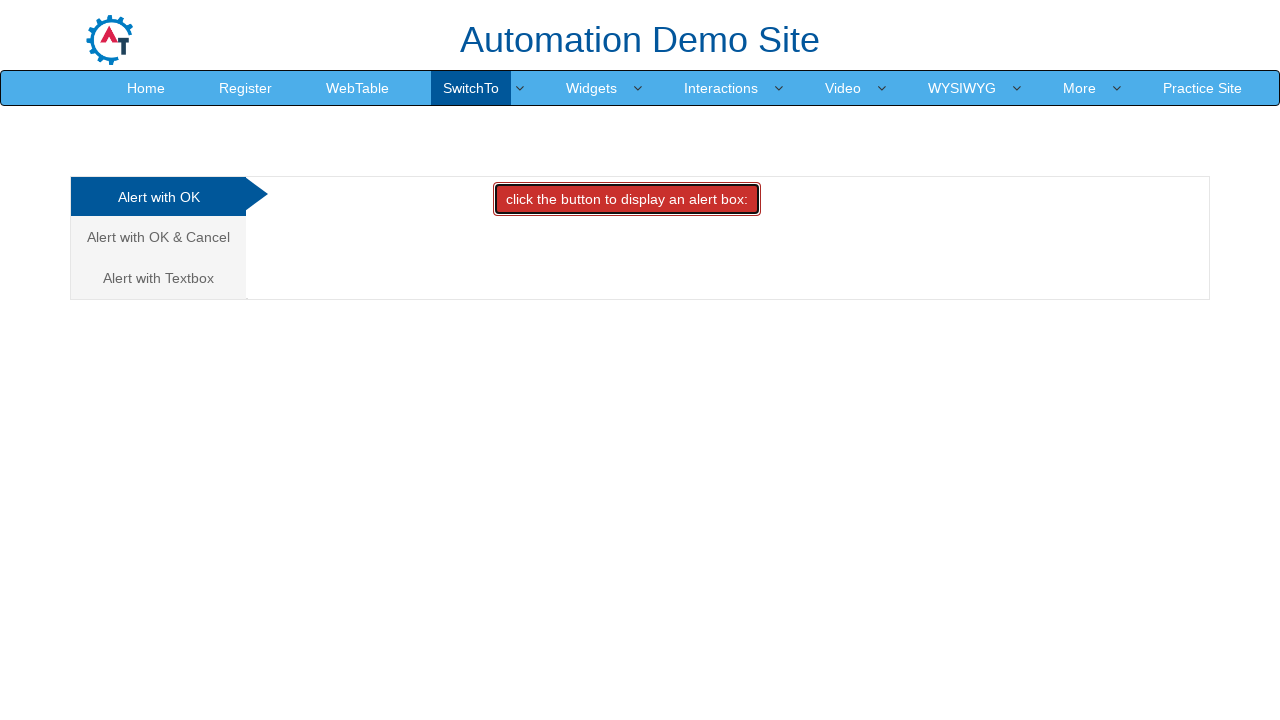

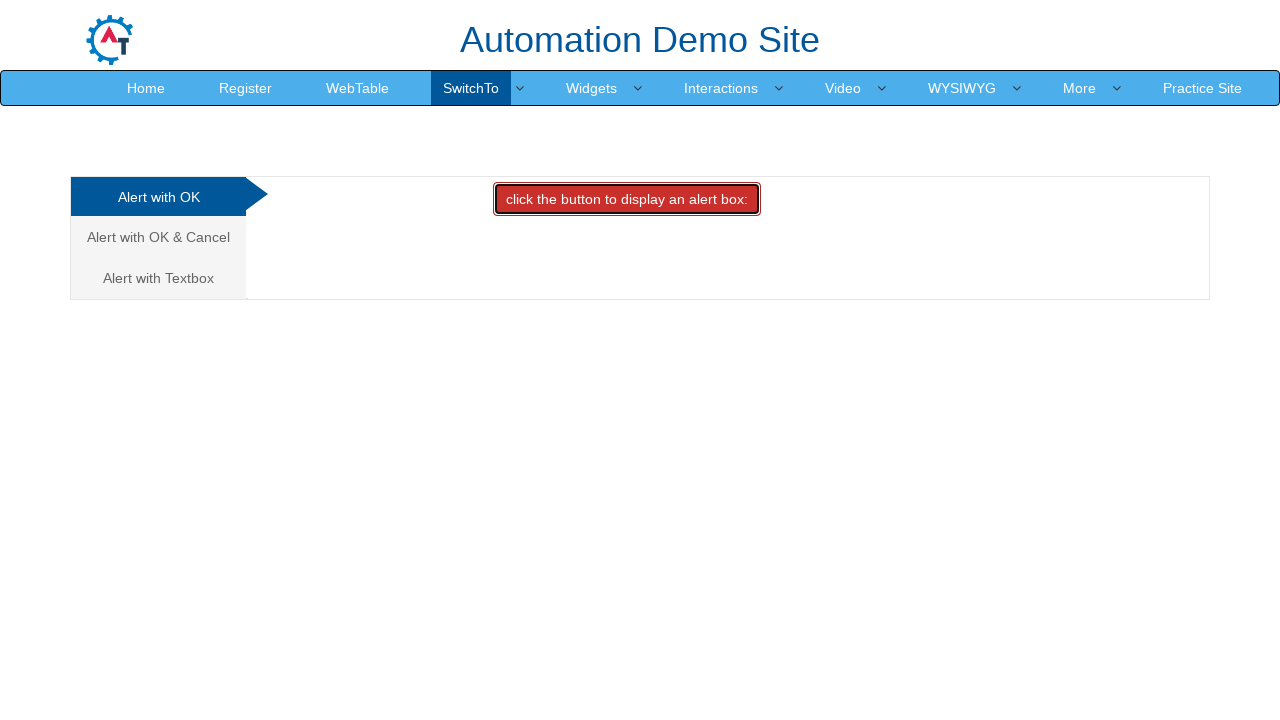